Tests a text box form by filling in name, email, current address, and permanent address fields, then submitting and verifying the displayed results contain the entered values.

Starting URL: https://demoqa.com/text-box

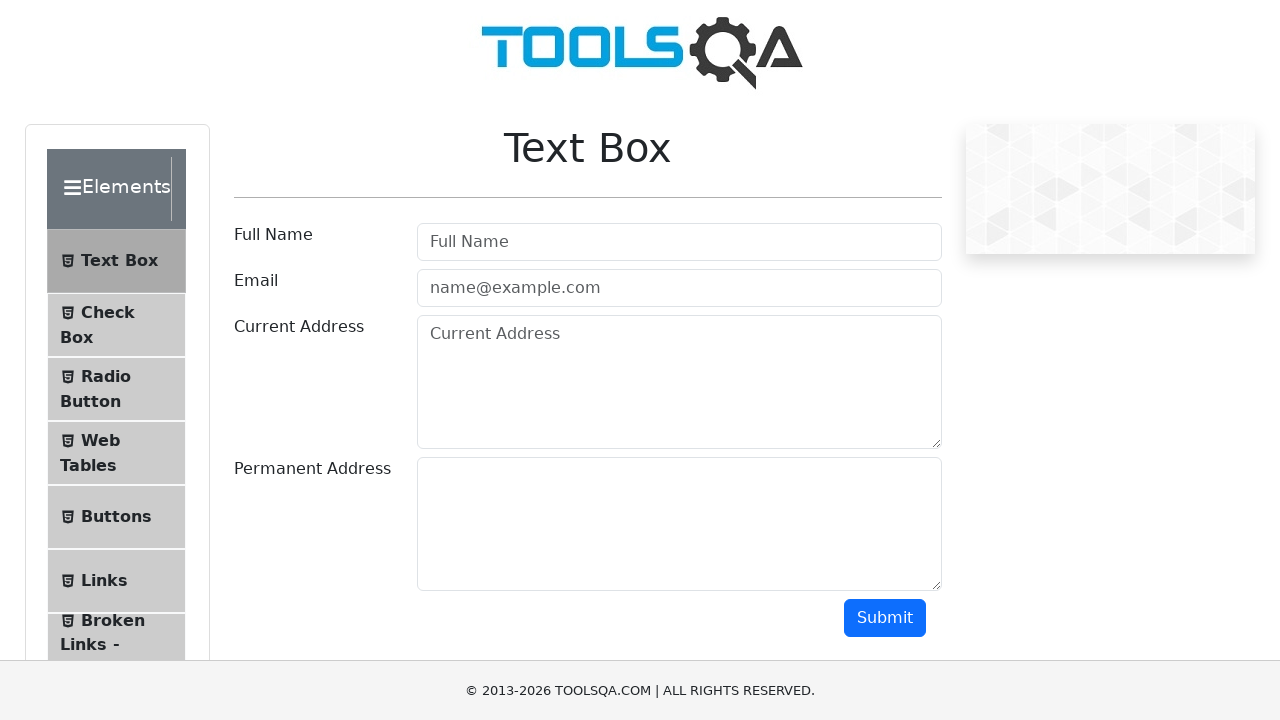

Filled userName field with 'Marcus Johnson' on #userName
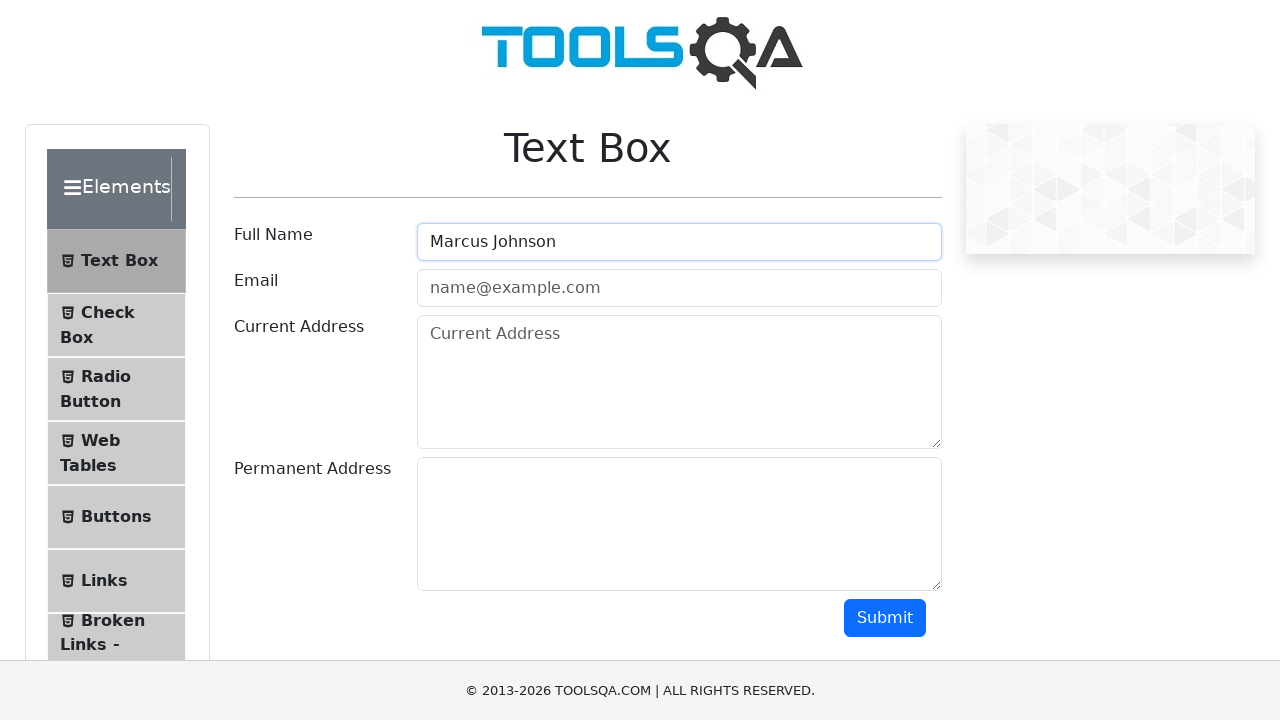

Filled userEmail field with 'marcus.johnson@example.com' on #userEmail
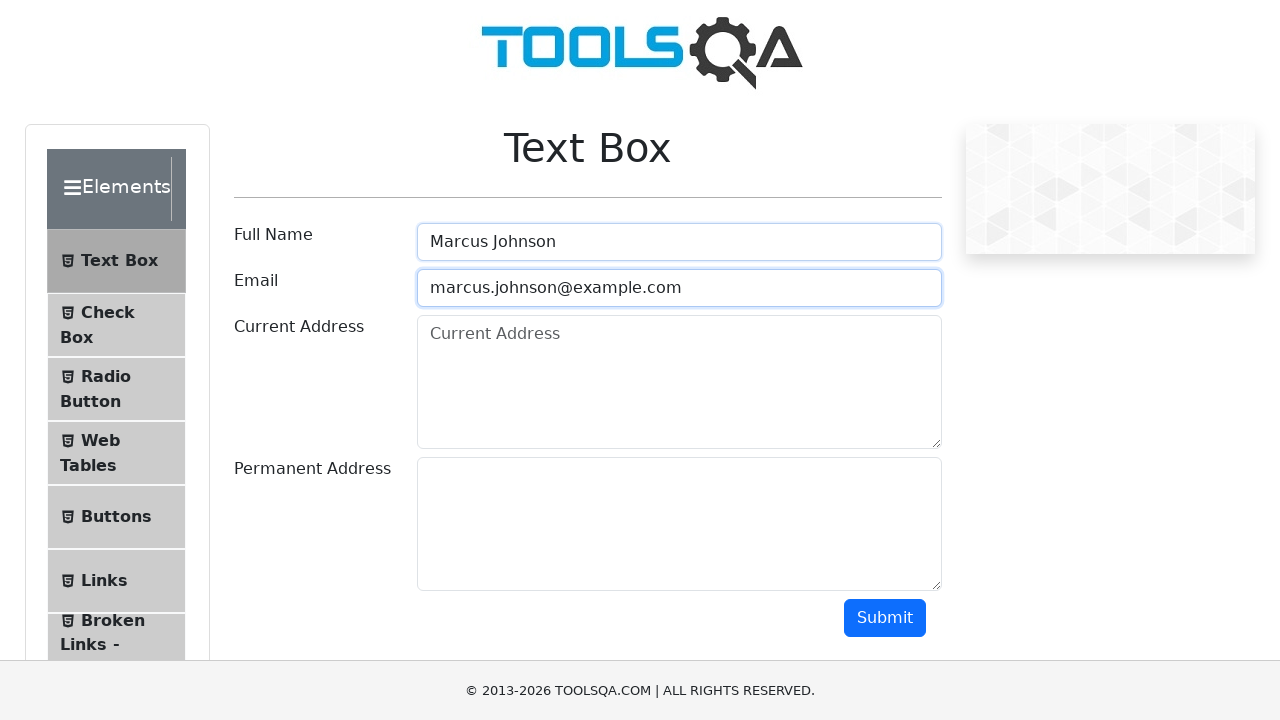

Filled currentAddress field with '456 Oak Street, Denver' on #currentAddress
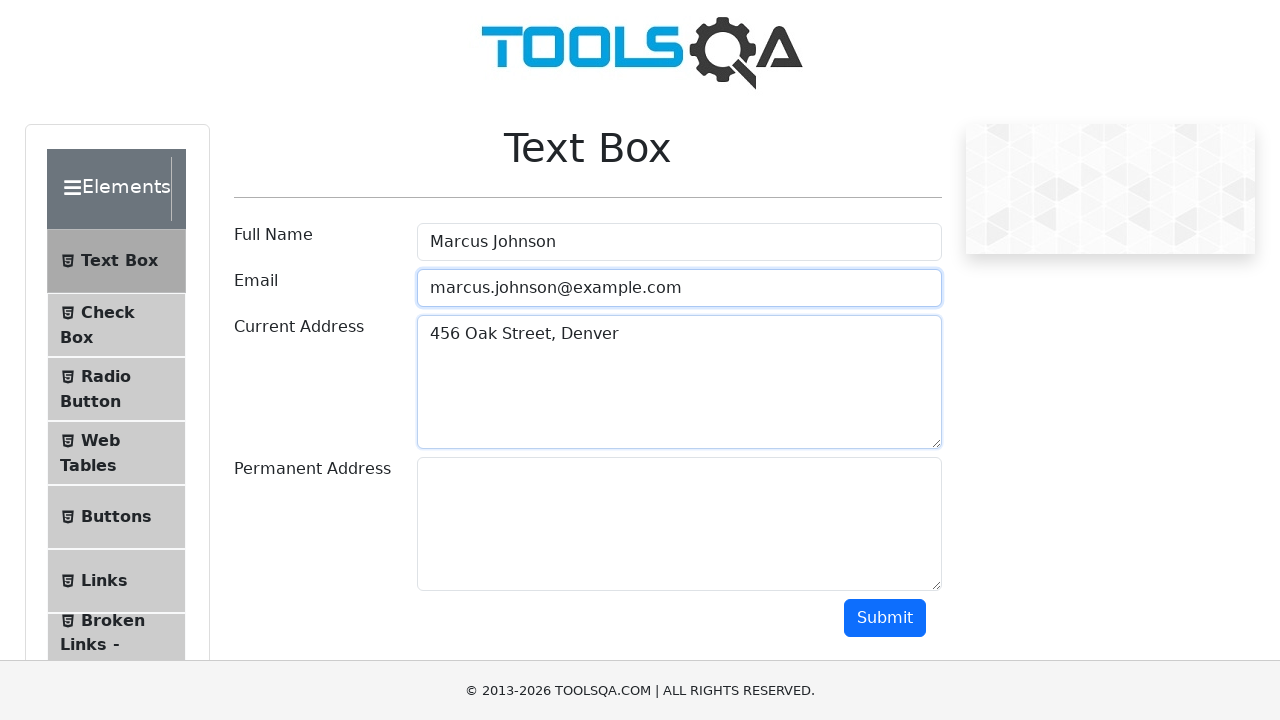

Filled permanentAddress field with '789 Pine Avenue, Seattle' on #permanentAddress
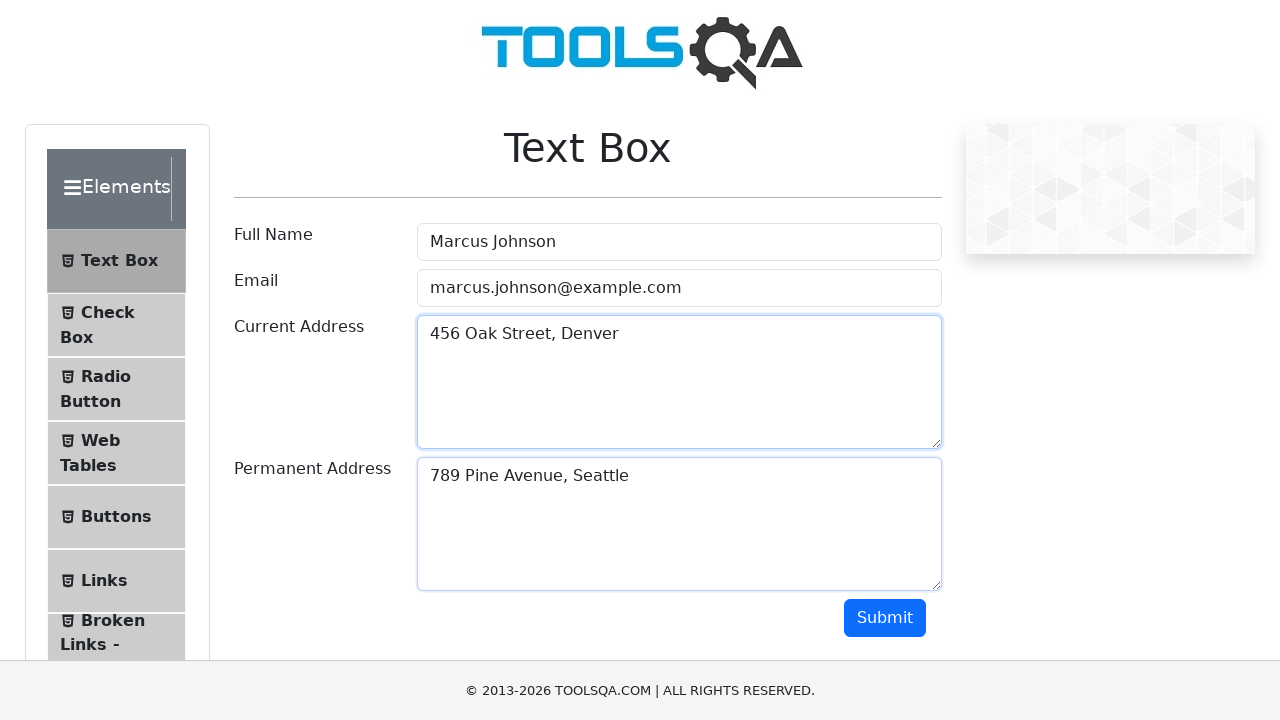

Scrolled submit button into view
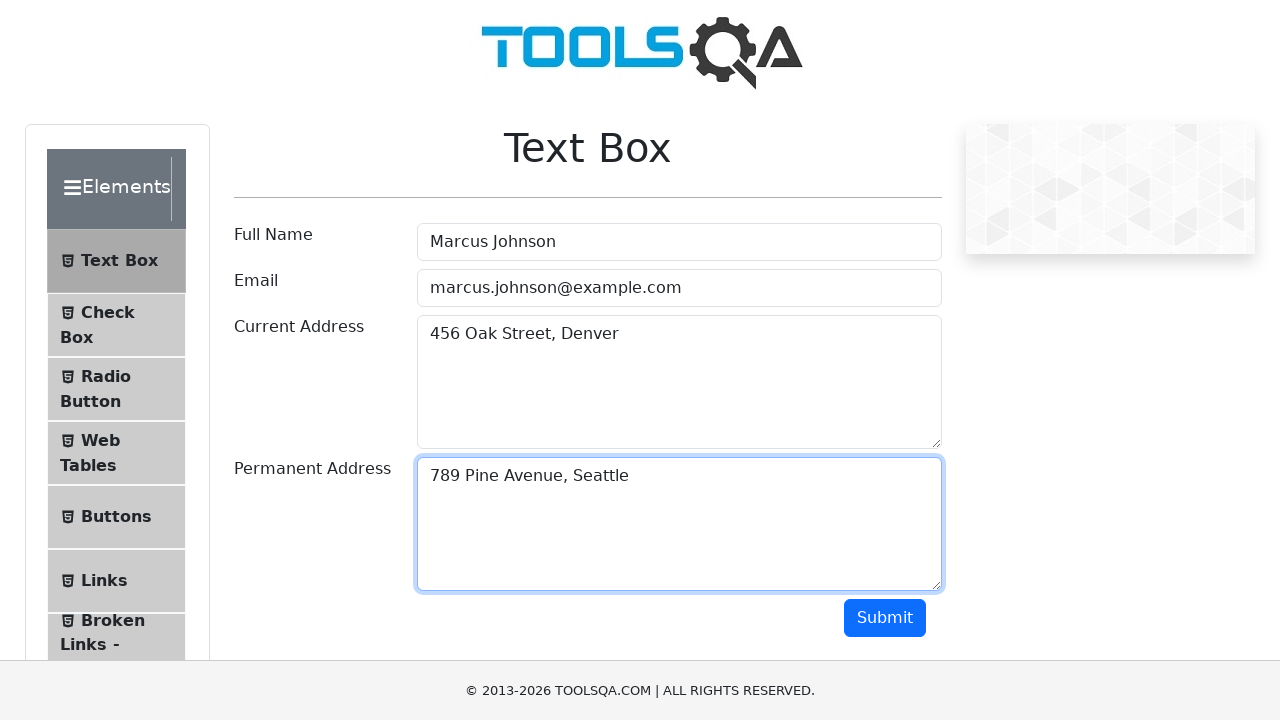

Clicked submit button to submit the form at (885, 618) on #submit
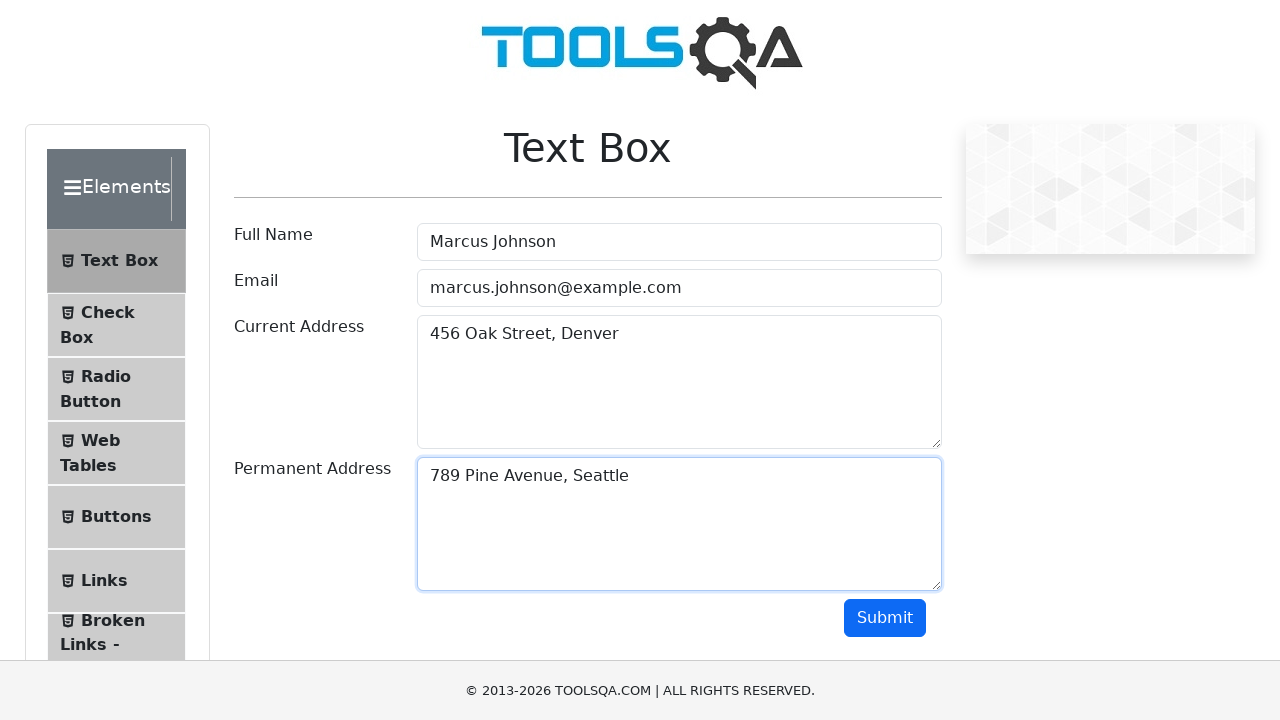

Results loaded and name field is visible
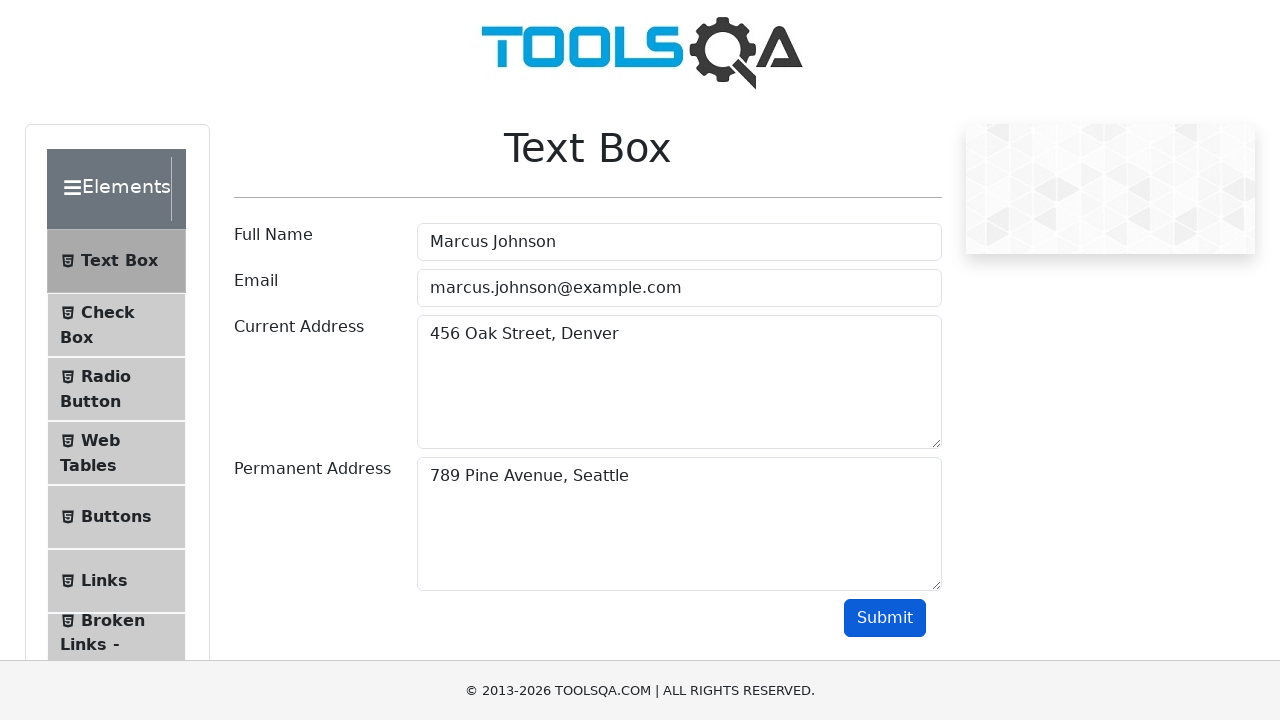

Verified name result contains 'Marcus Johnson'
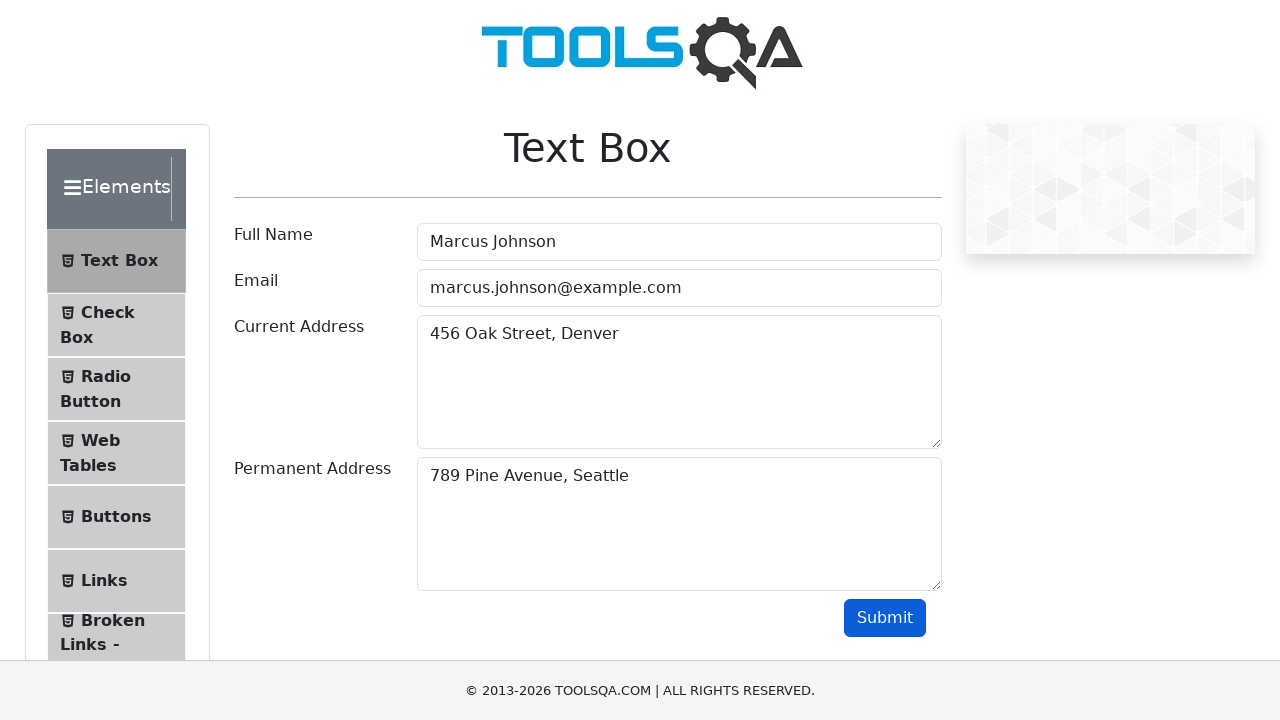

Verified email result contains 'marcus.johnson@example.com'
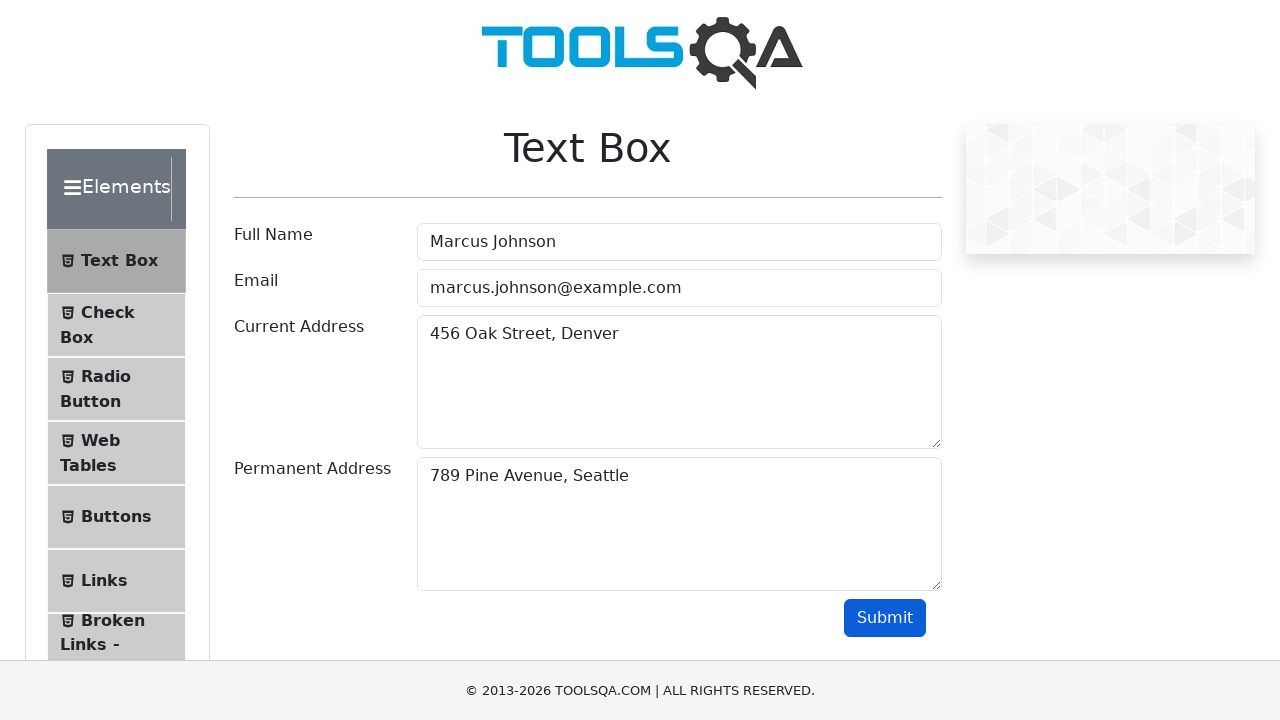

Verified current address result contains '456 Oak Street, Denver'
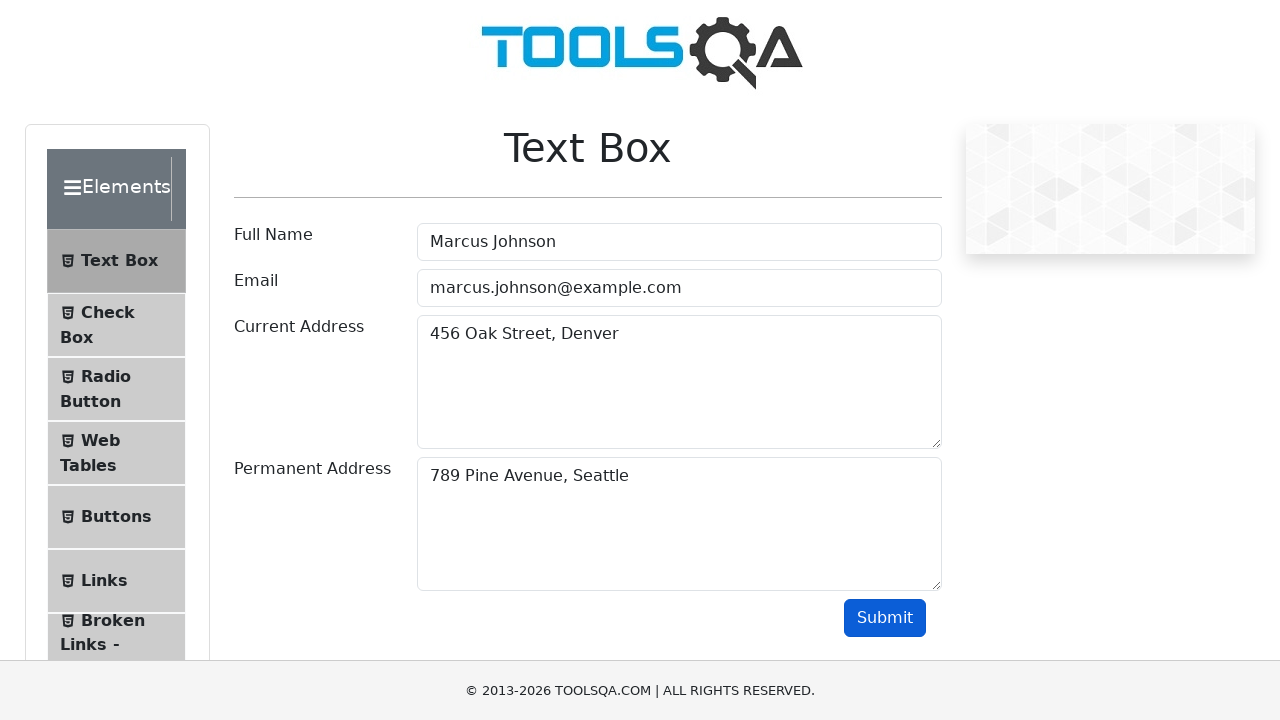

Verified permanent address result contains '789 Pine Avenue, Seattle'
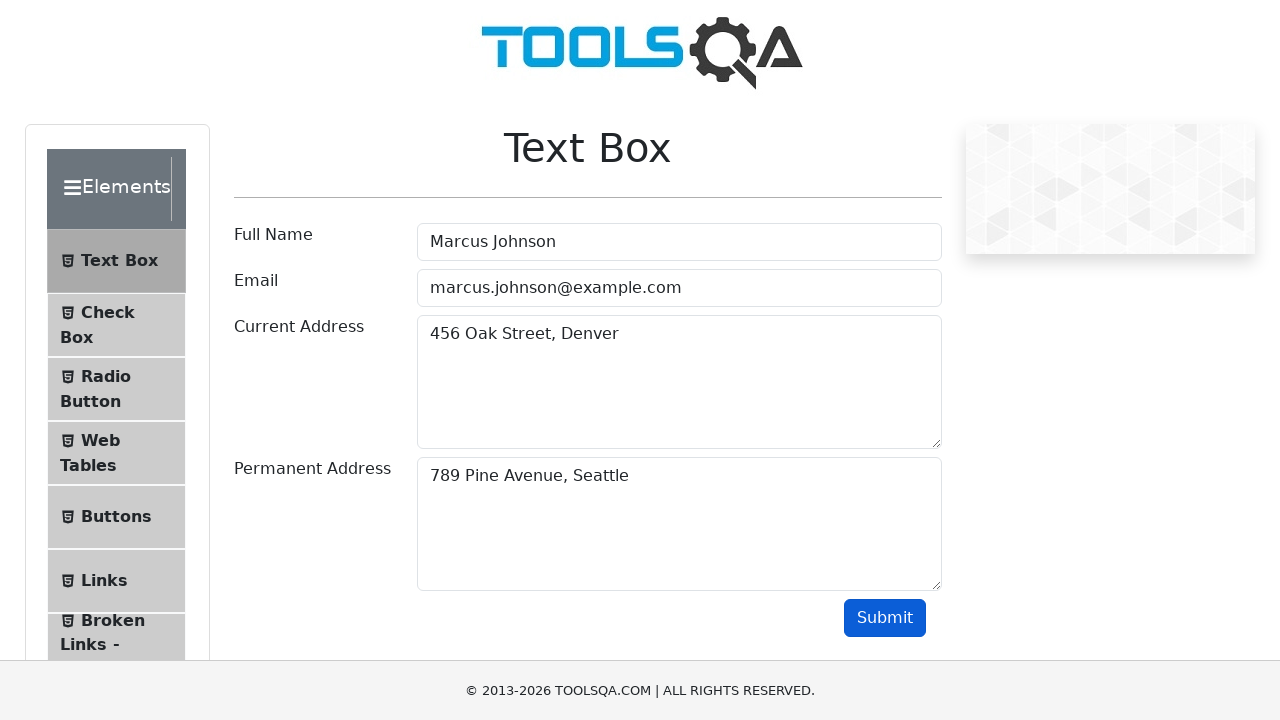

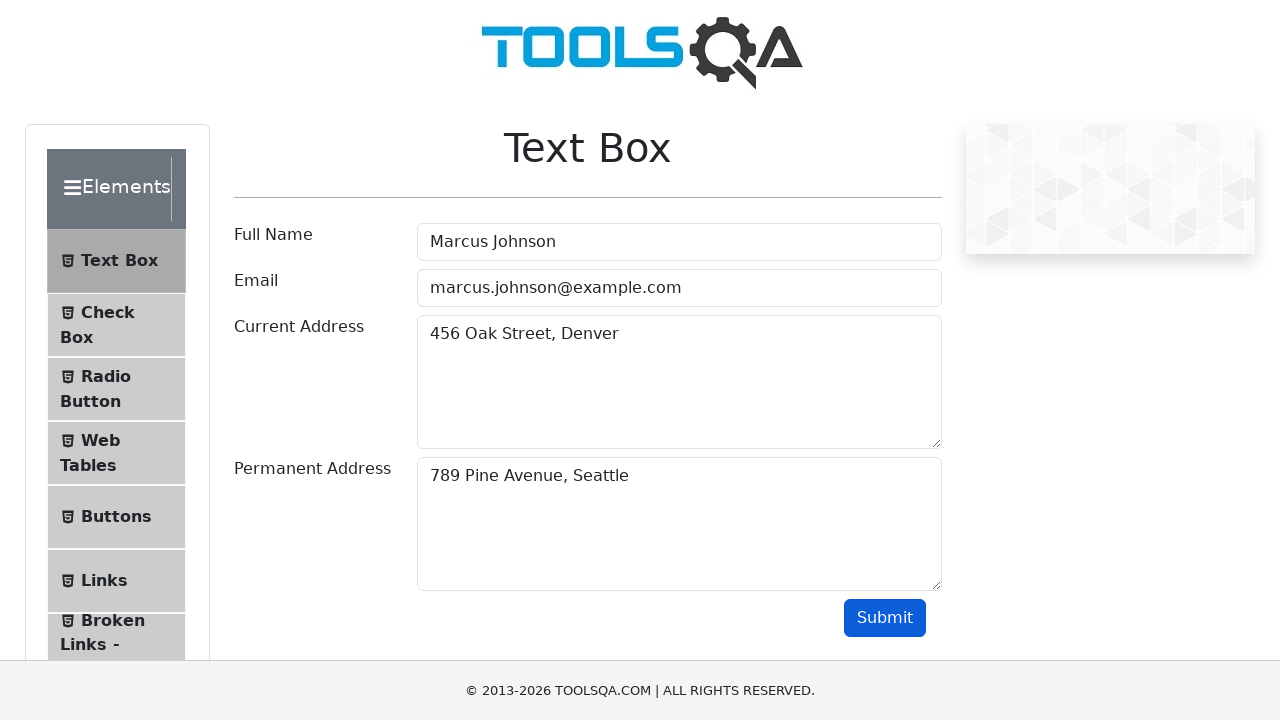